Tests CSS properties of navigation elements and form buttons by navigating to different pages and extracting style values

Starting URL: http://andestech.org/learning/rfb18

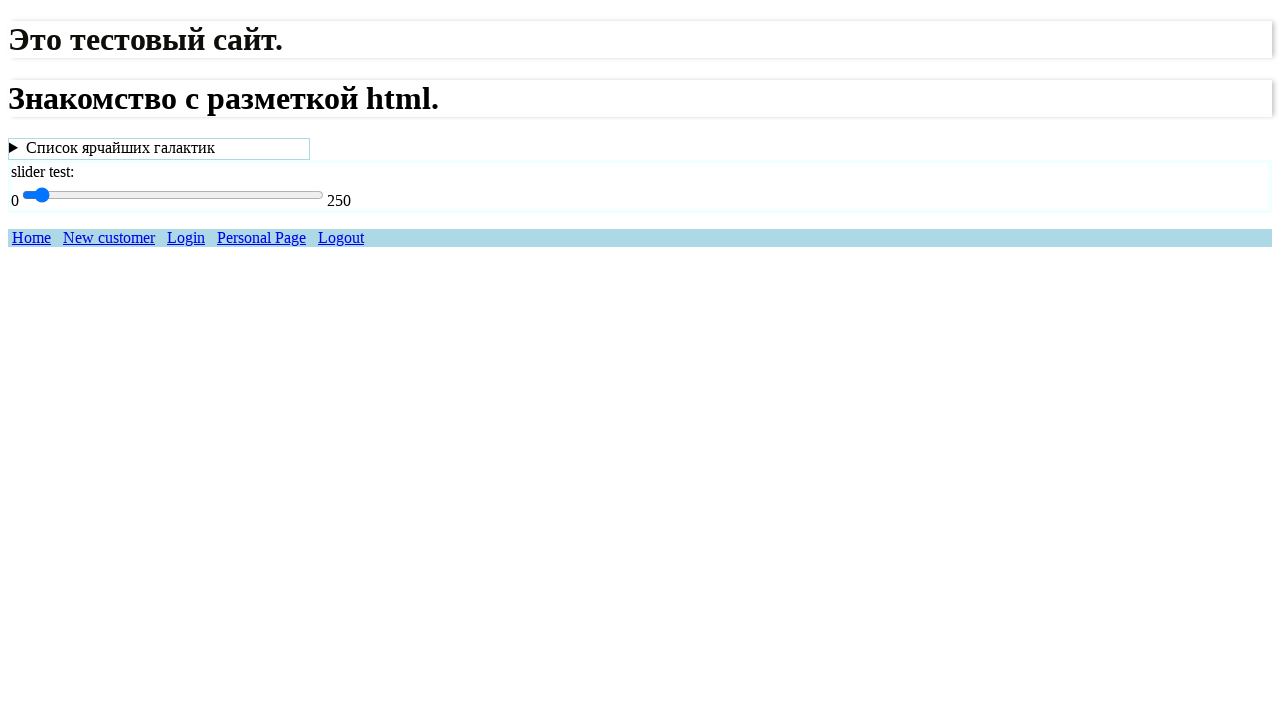

Waited for Home link to be visible in navigation
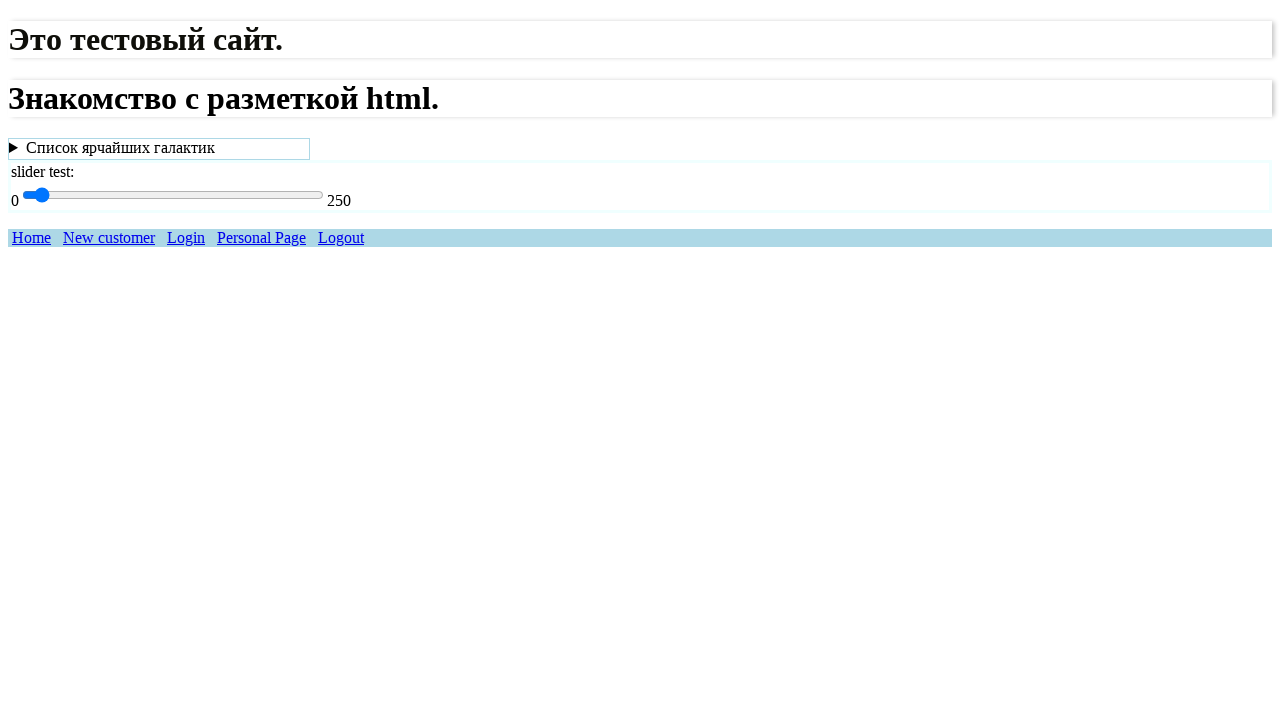

Located Home navigation link element
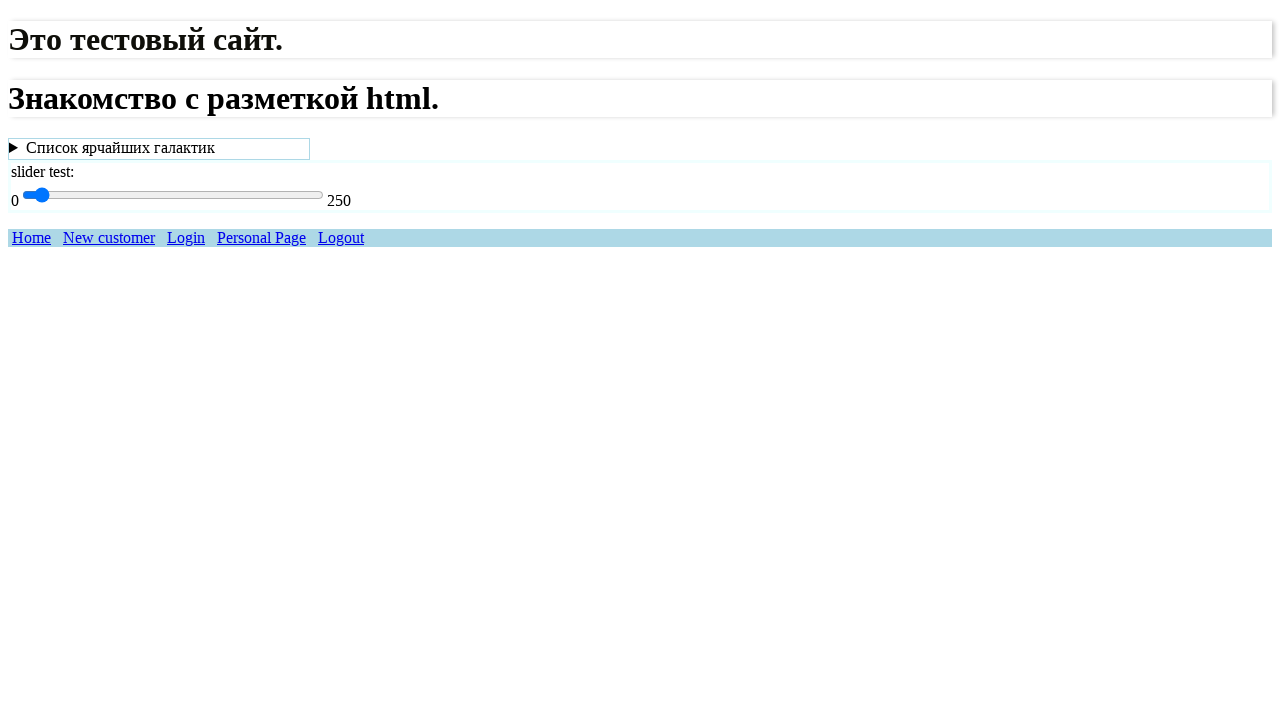

Navigated to new customer page
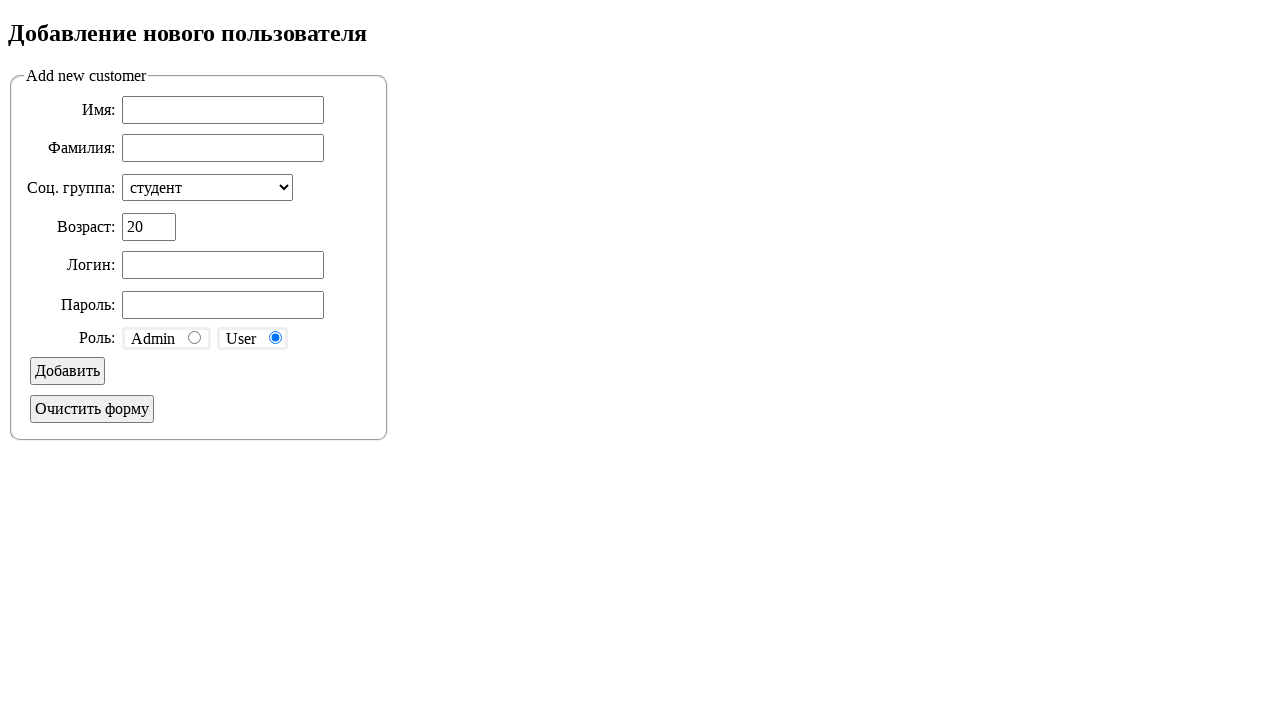

Waited for reset button to be visible on new customer form
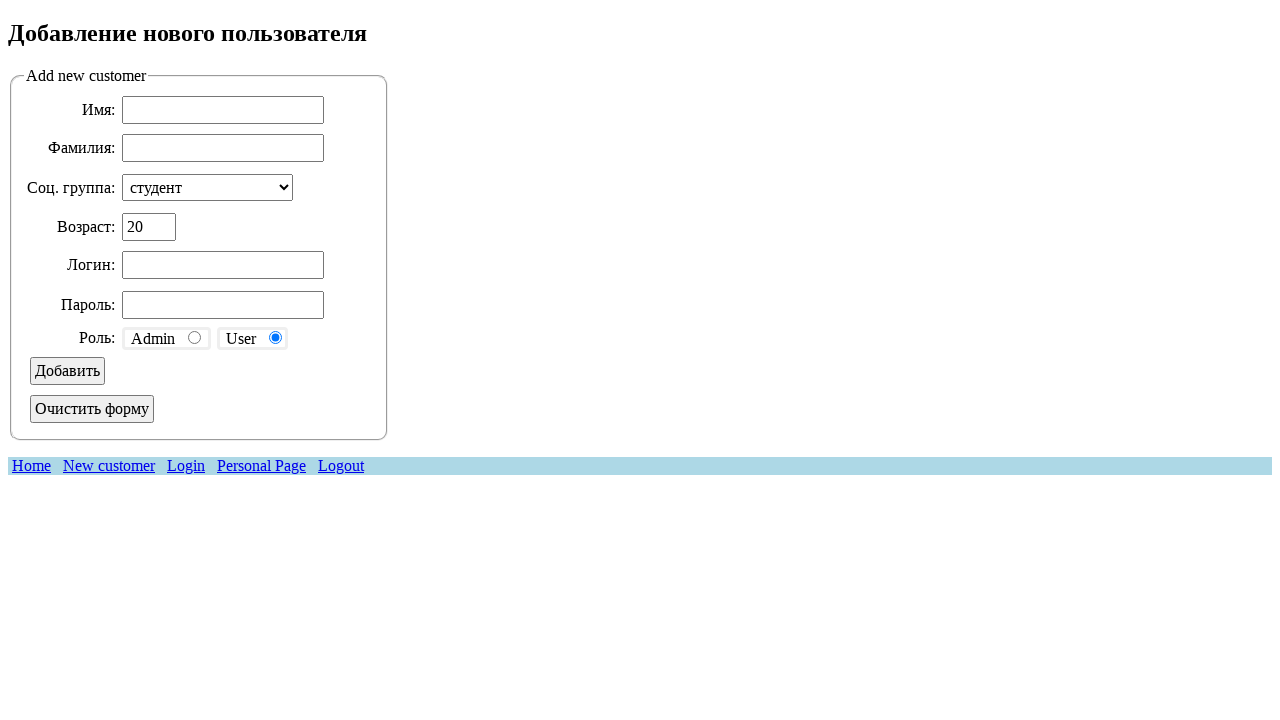

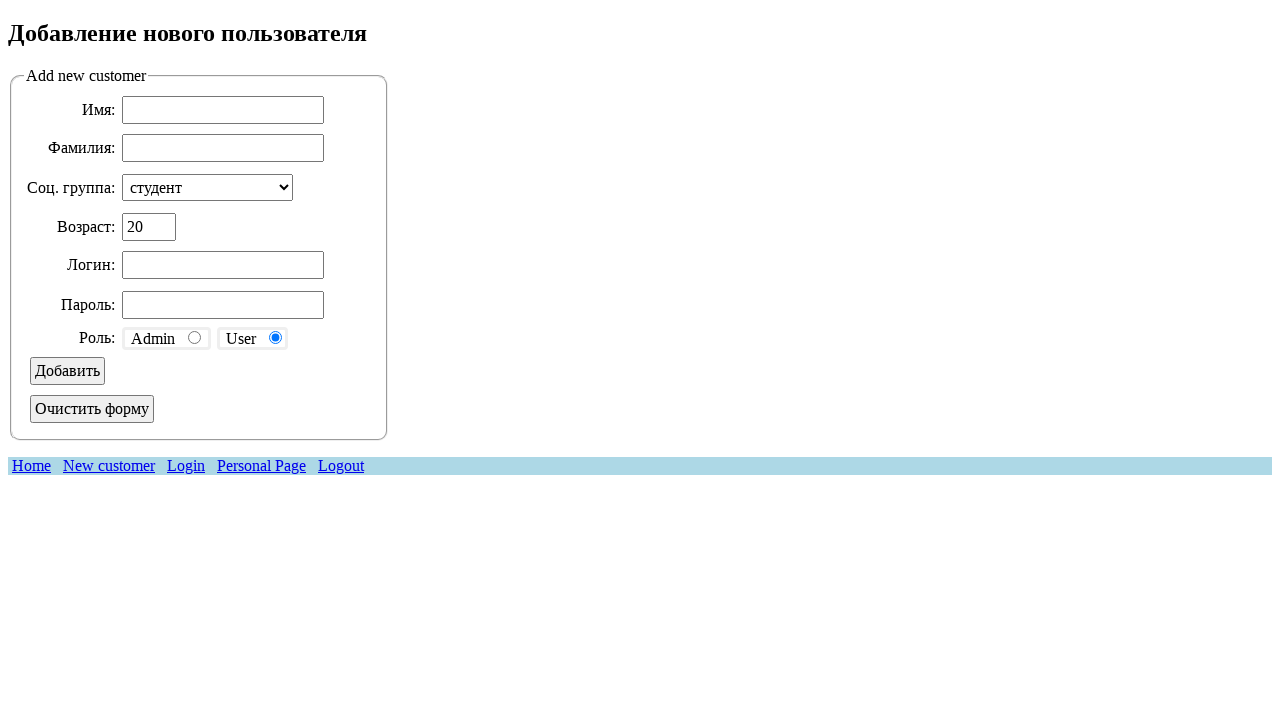